Tests selectable UI elements by selecting multiple items using click and hold actions

Starting URL: https://demo.automationtesting.in/Selectable.html

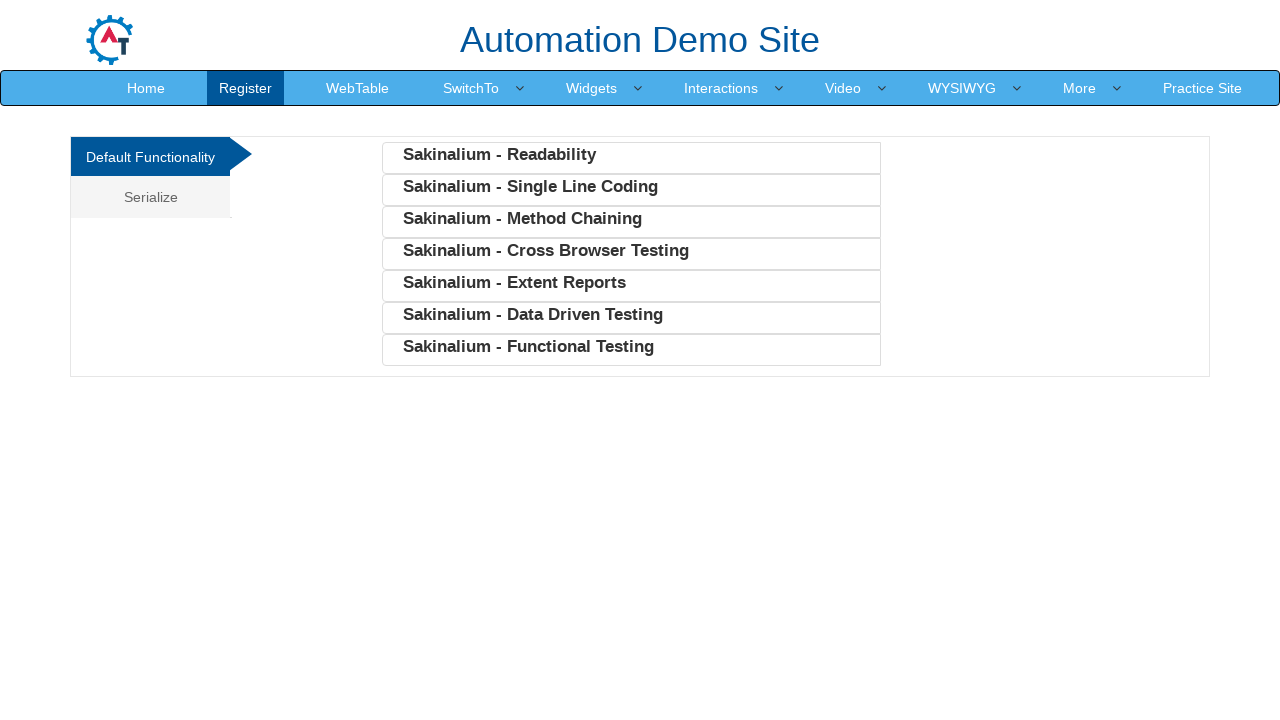

Located all selectable items on the page
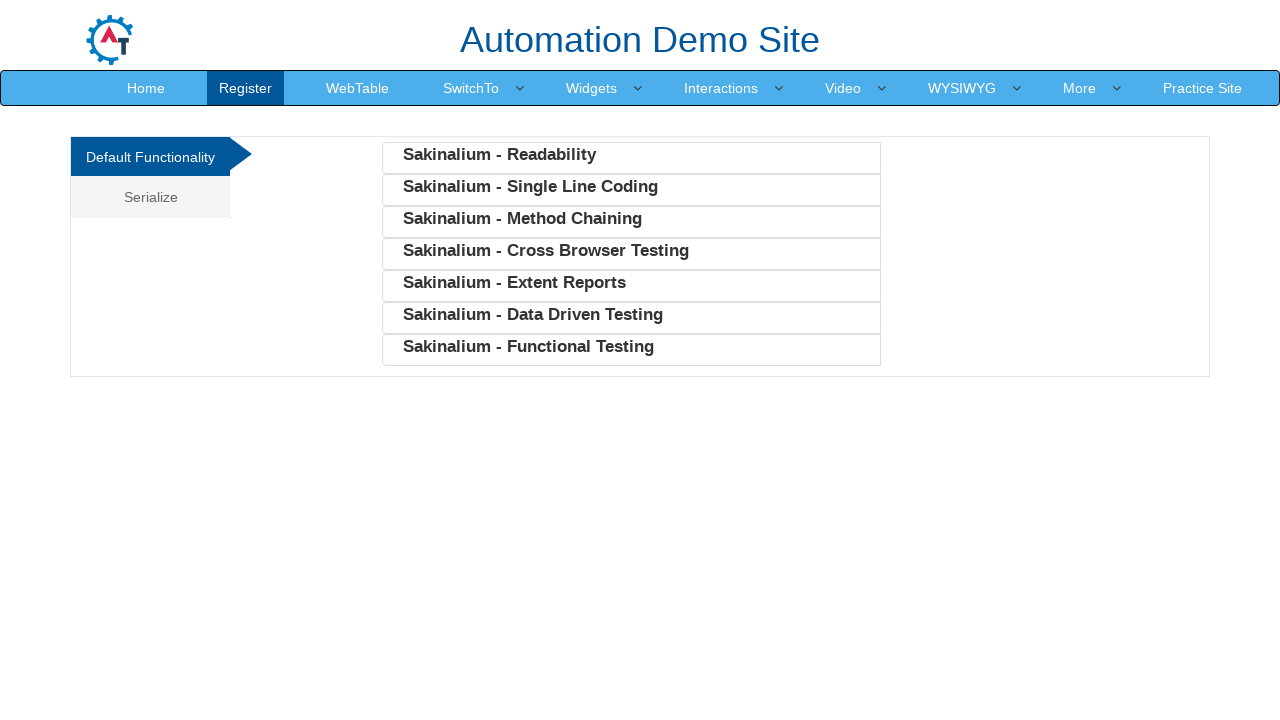

Found 7 selectable items
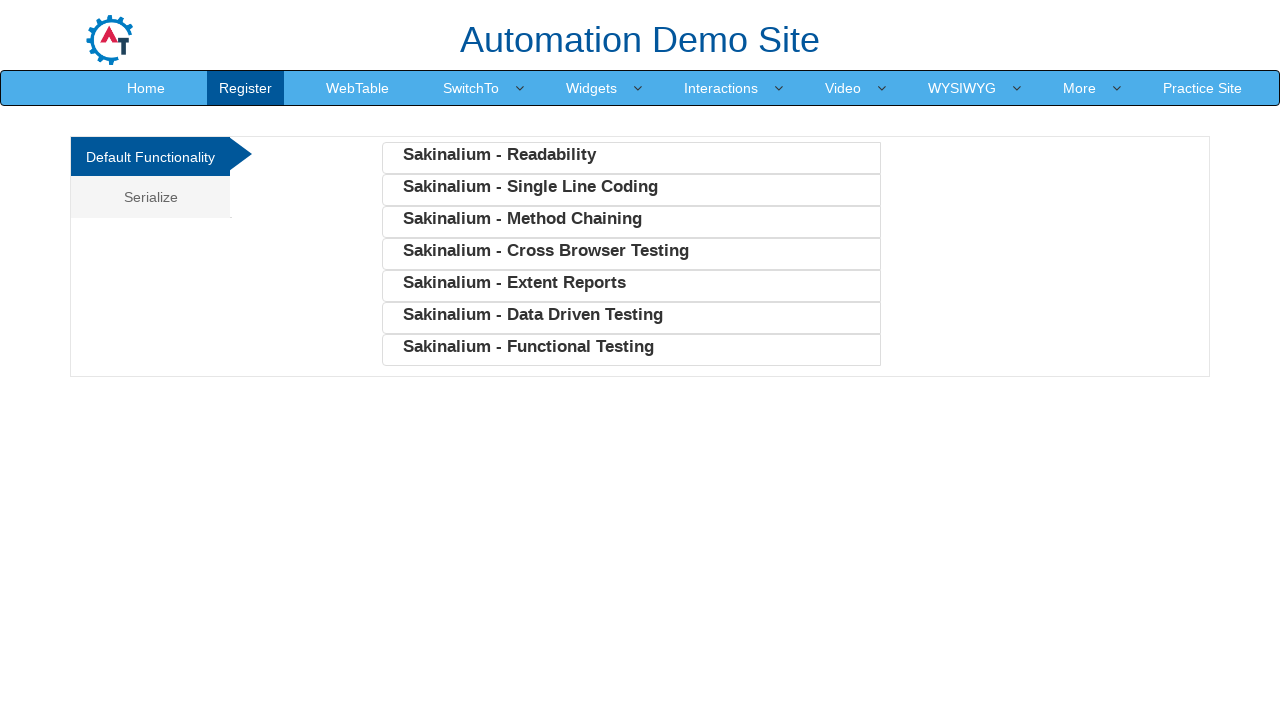

Pressed Control key down to enable multi-select mode
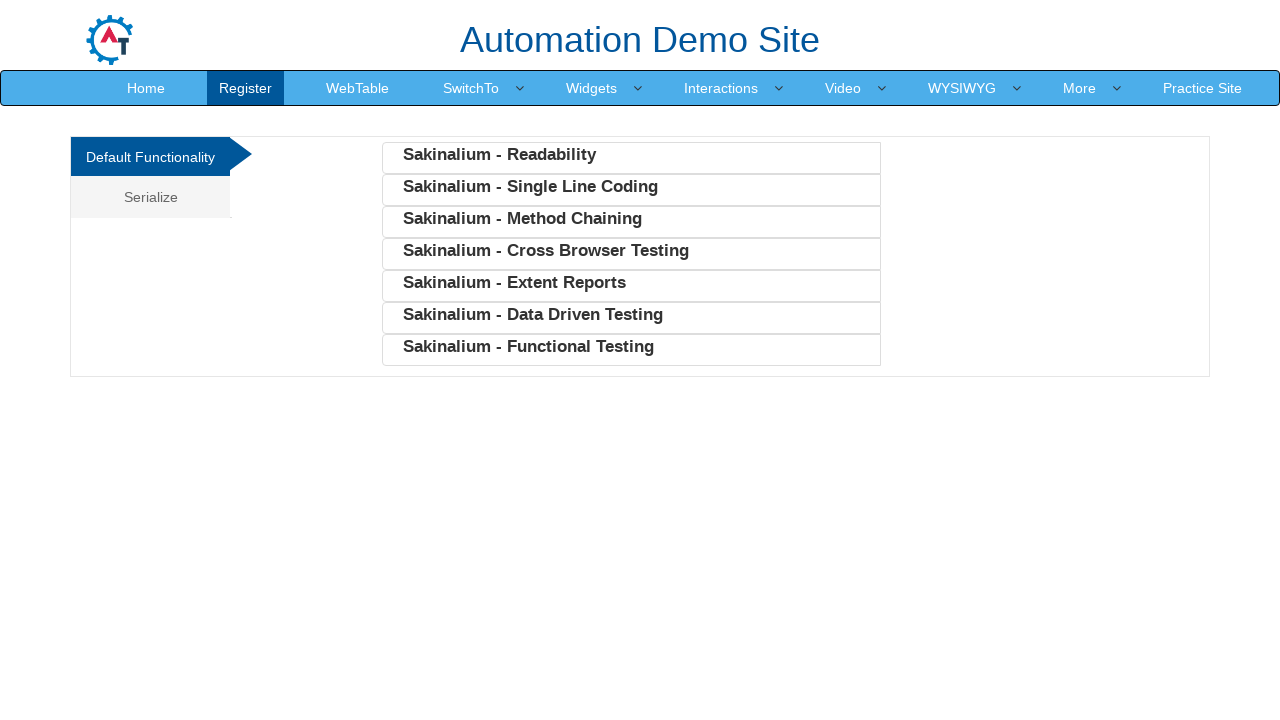

Clicked first selectable item while holding Control at (631, 158) on xpath=/html/body/div[1]/div/div/div/div[2]/div[1]/ul/li >> nth=0
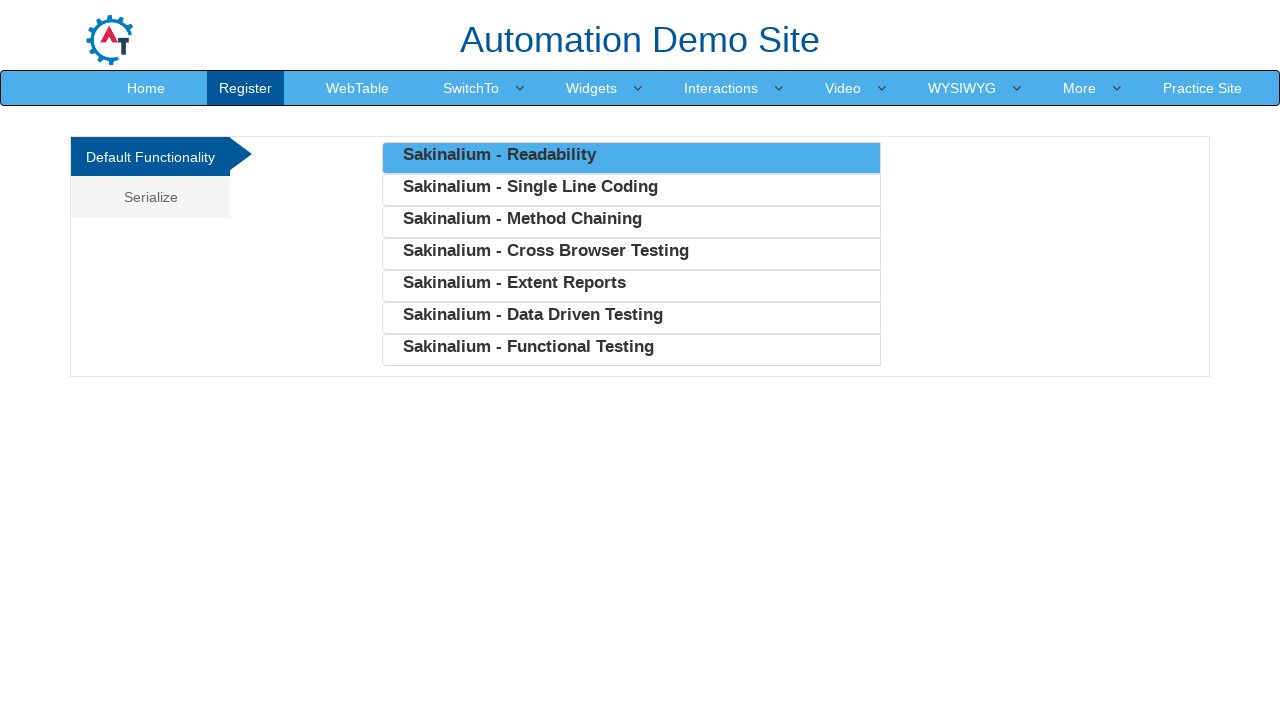

Clicked second selectable item while holding Control at (631, 190) on xpath=/html/body/div[1]/div/div/div/div[2]/div[1]/ul/li >> nth=1
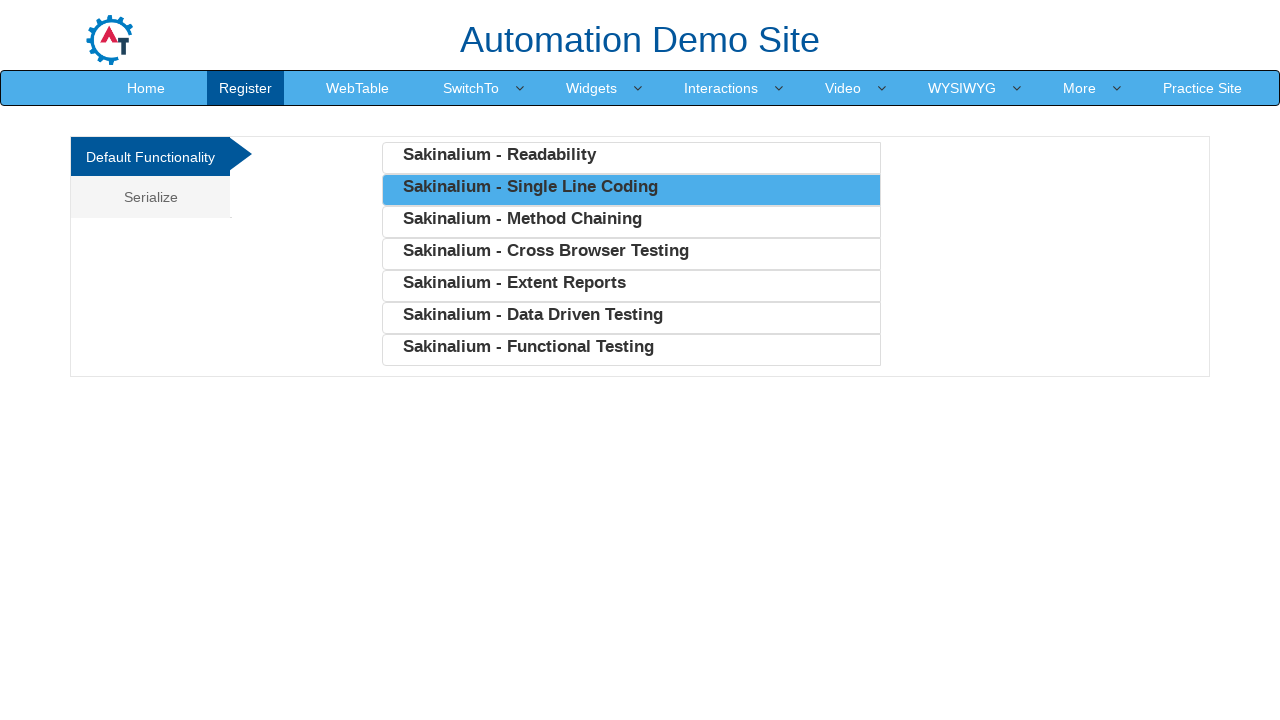

Clicked third selectable item while holding Control at (631, 222) on xpath=/html/body/div[1]/div/div/div/div[2]/div[1]/ul/li >> nth=2
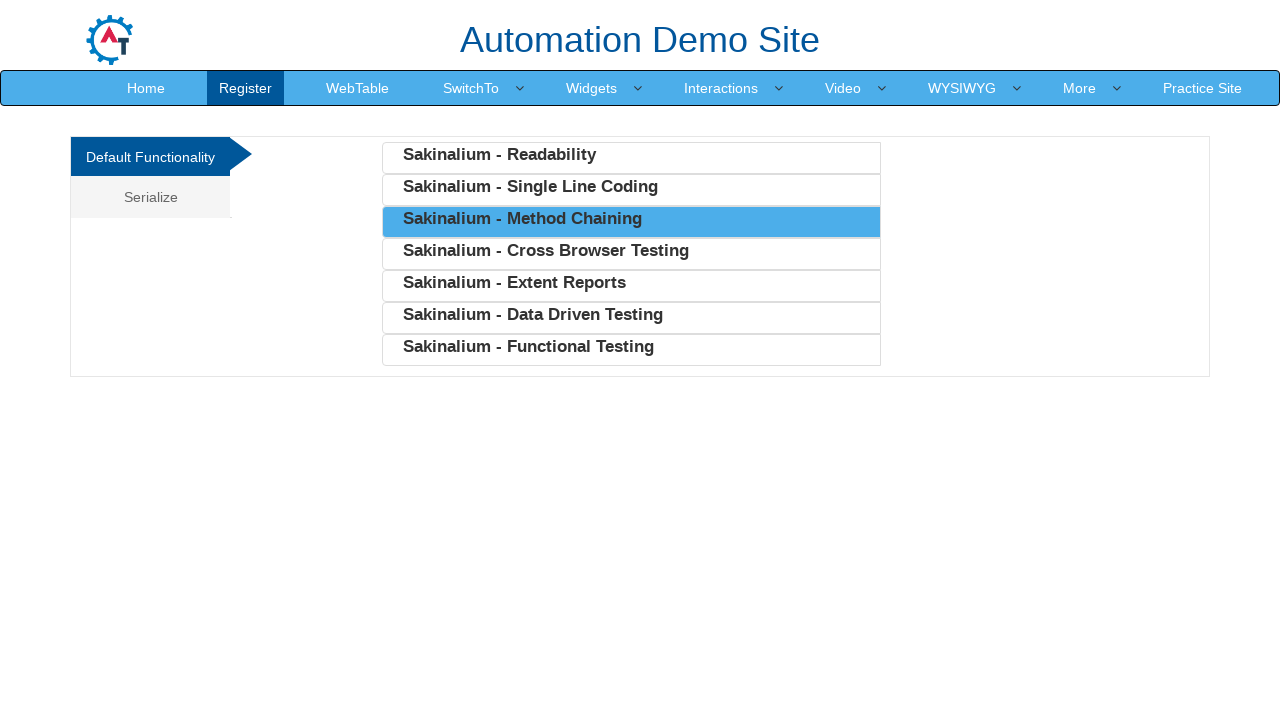

Released Control key to complete multi-select operation
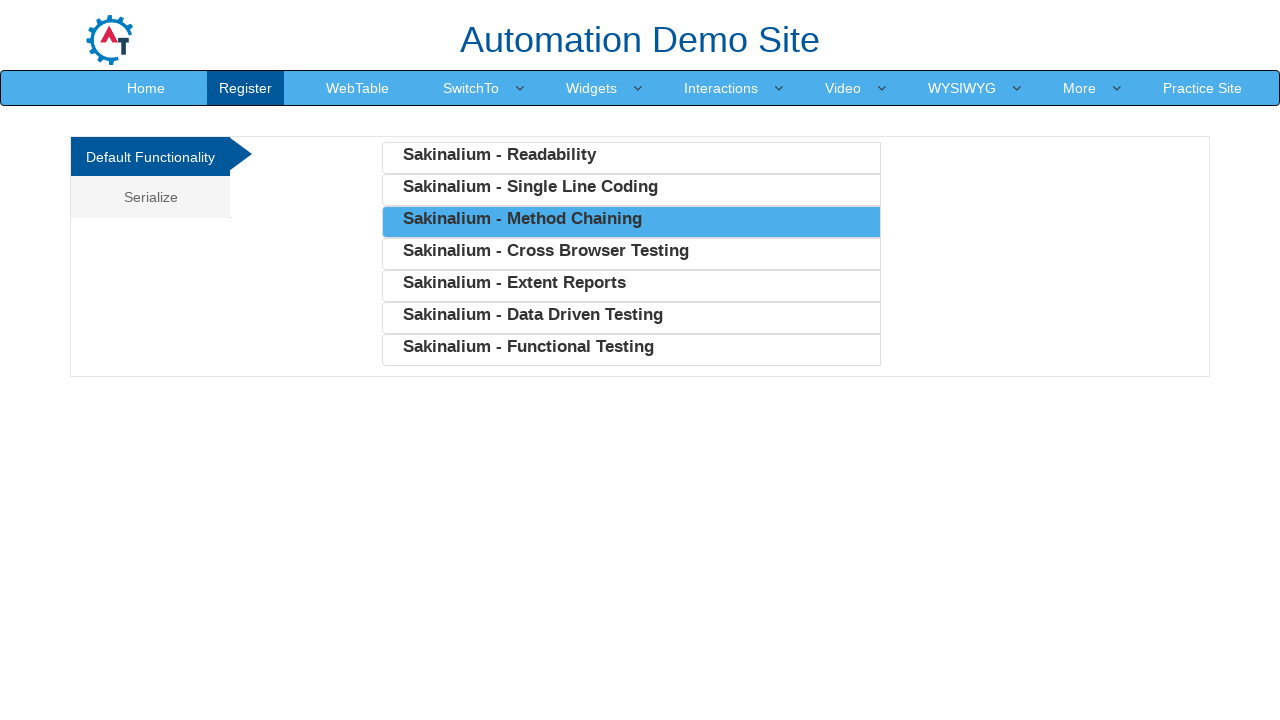

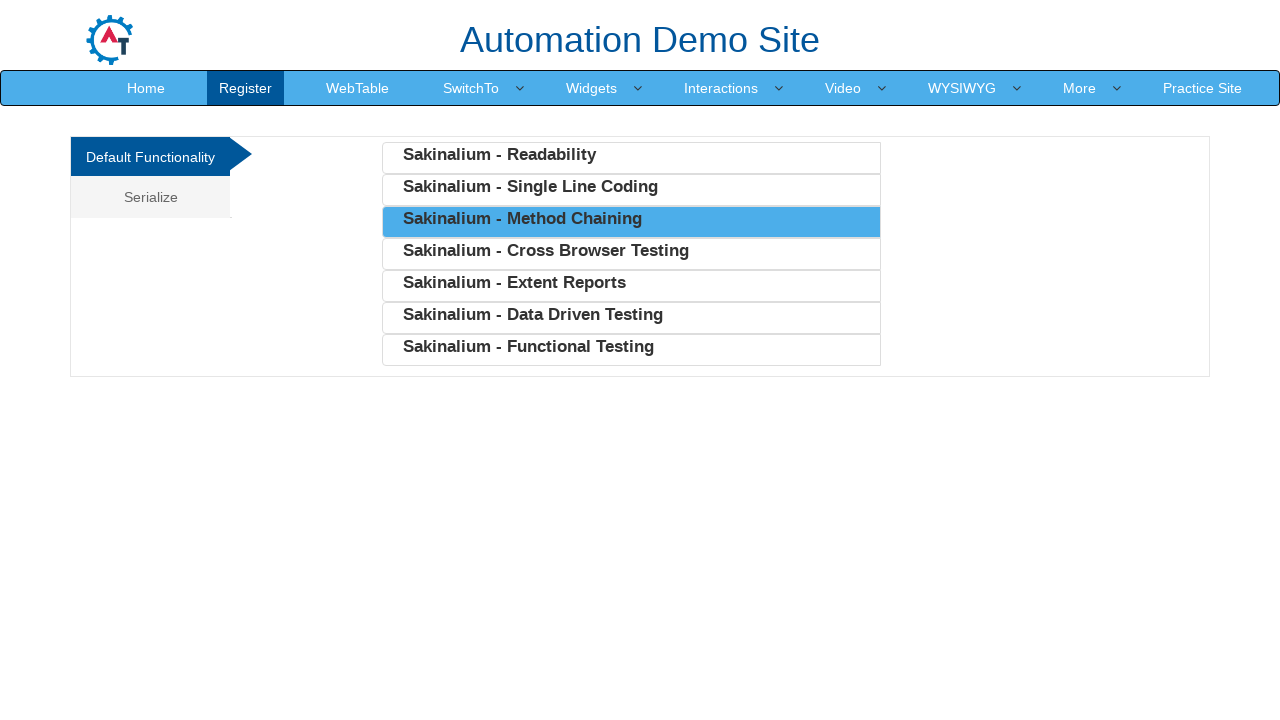